Tests popup window handling by opening a popup window and then closing it while keeping the parent window open

Starting URL: https://omayo.blogspot.com/

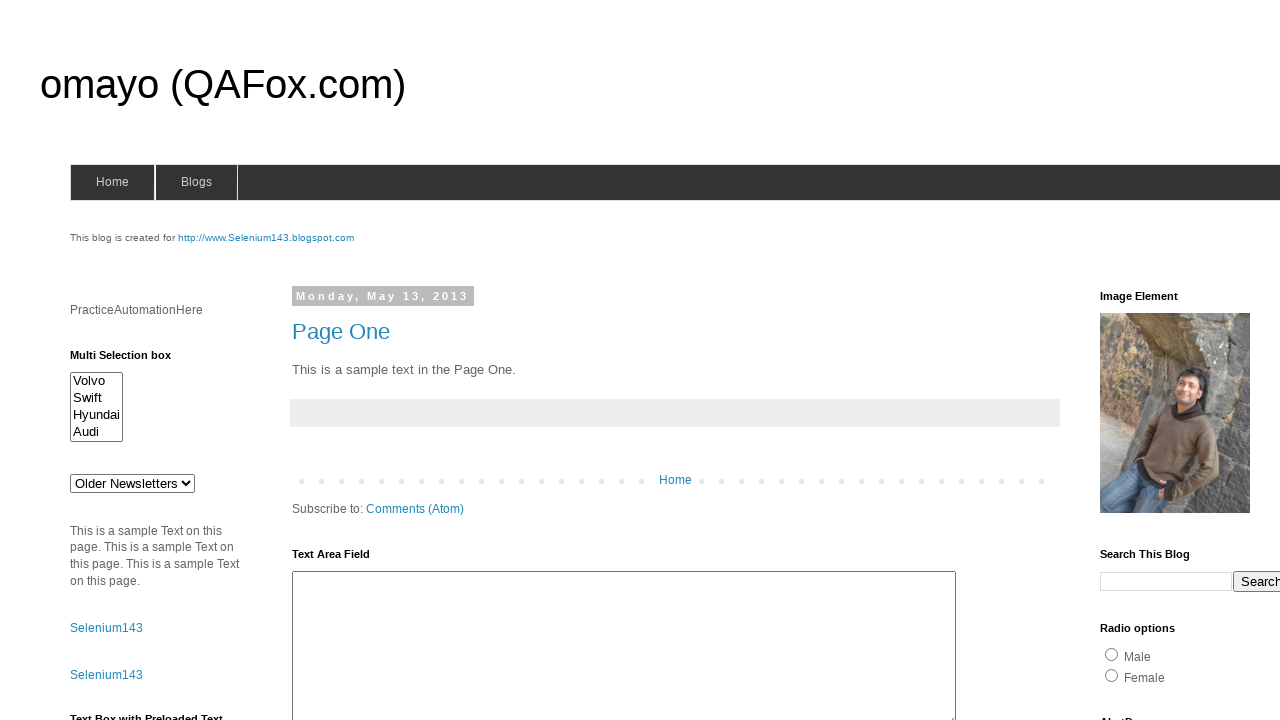

Clicked 'Open a popup window' link at (132, 360) on text='Open a popup window'
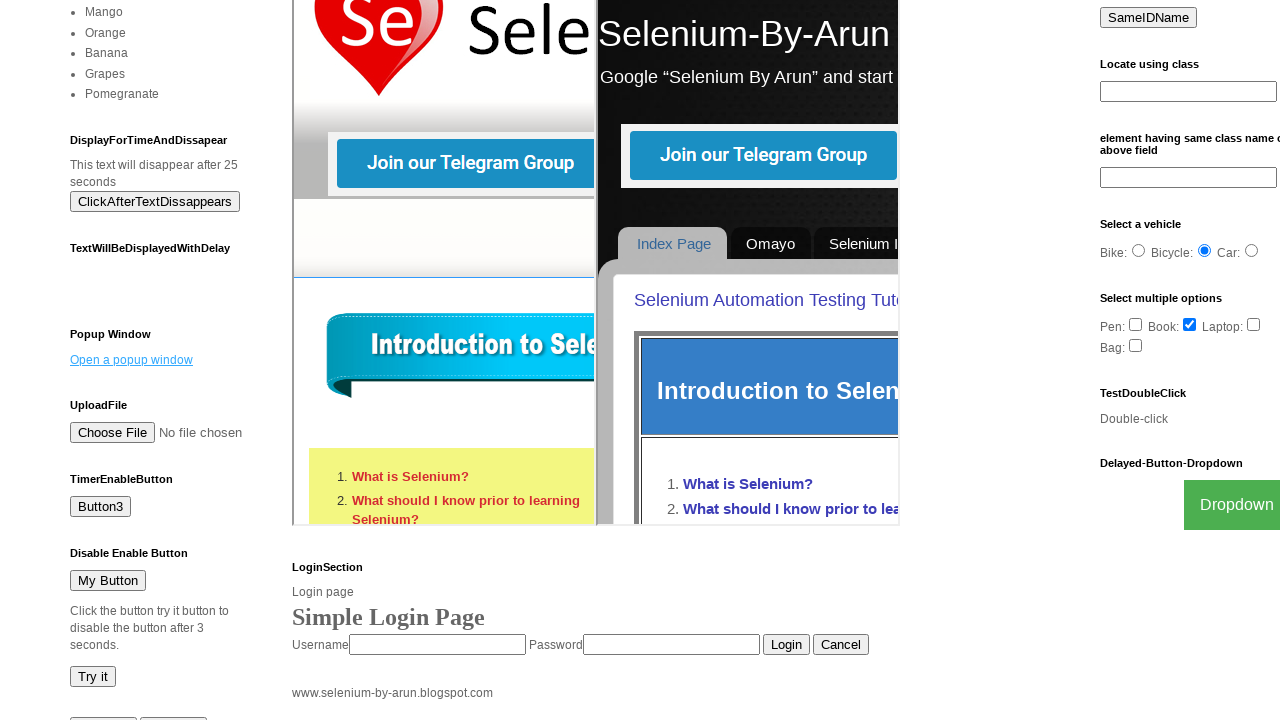

Popup window opened and captured
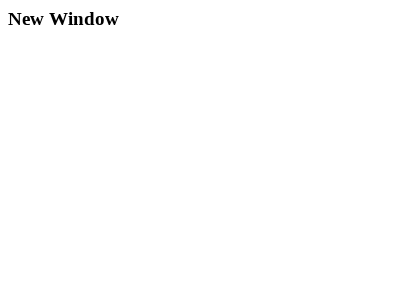

Closed popup window while keeping parent window open
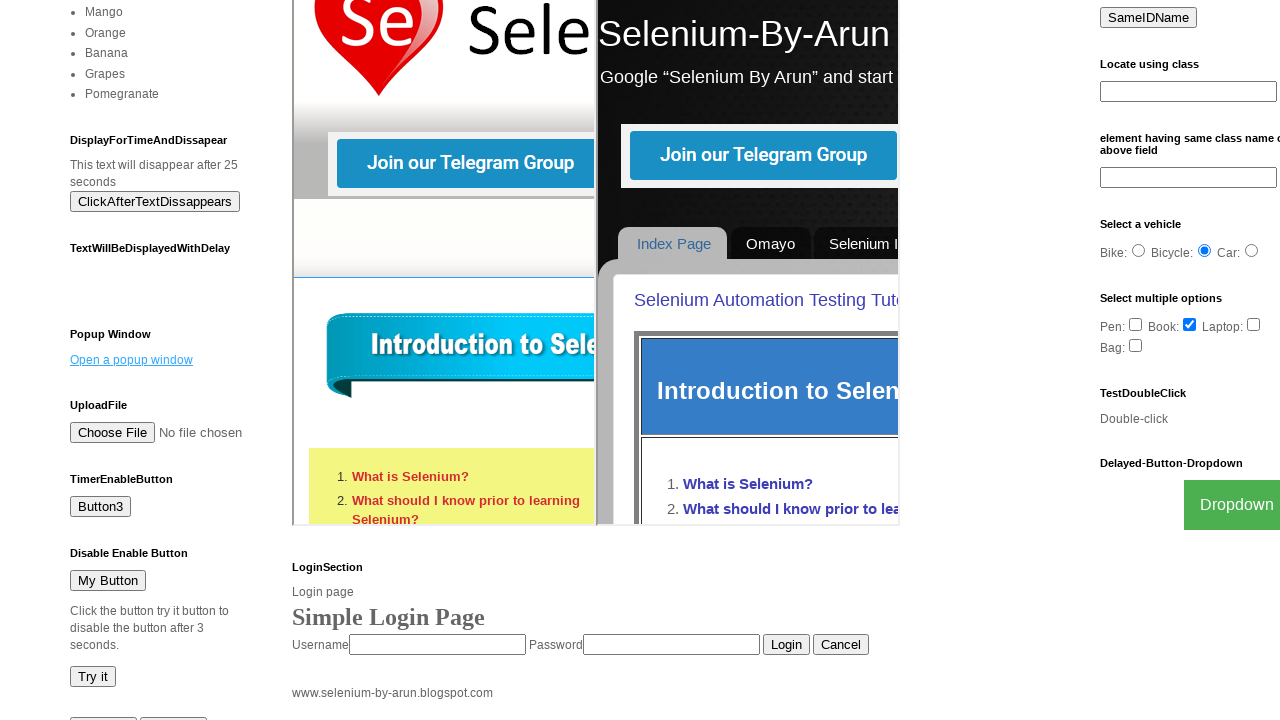

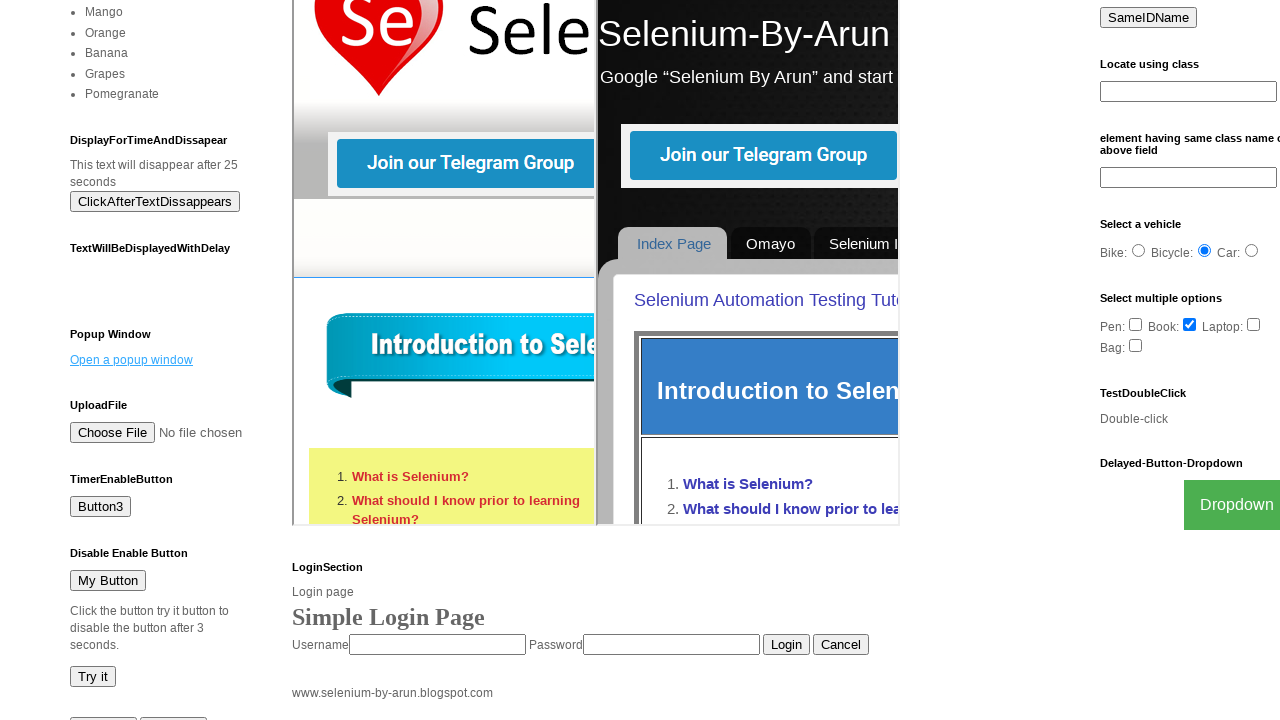